Tests dropdown selection functionality by clicking on the dropdown link and selecting different options using various selection methods

Starting URL: http://the-internet.herokuapp.com/

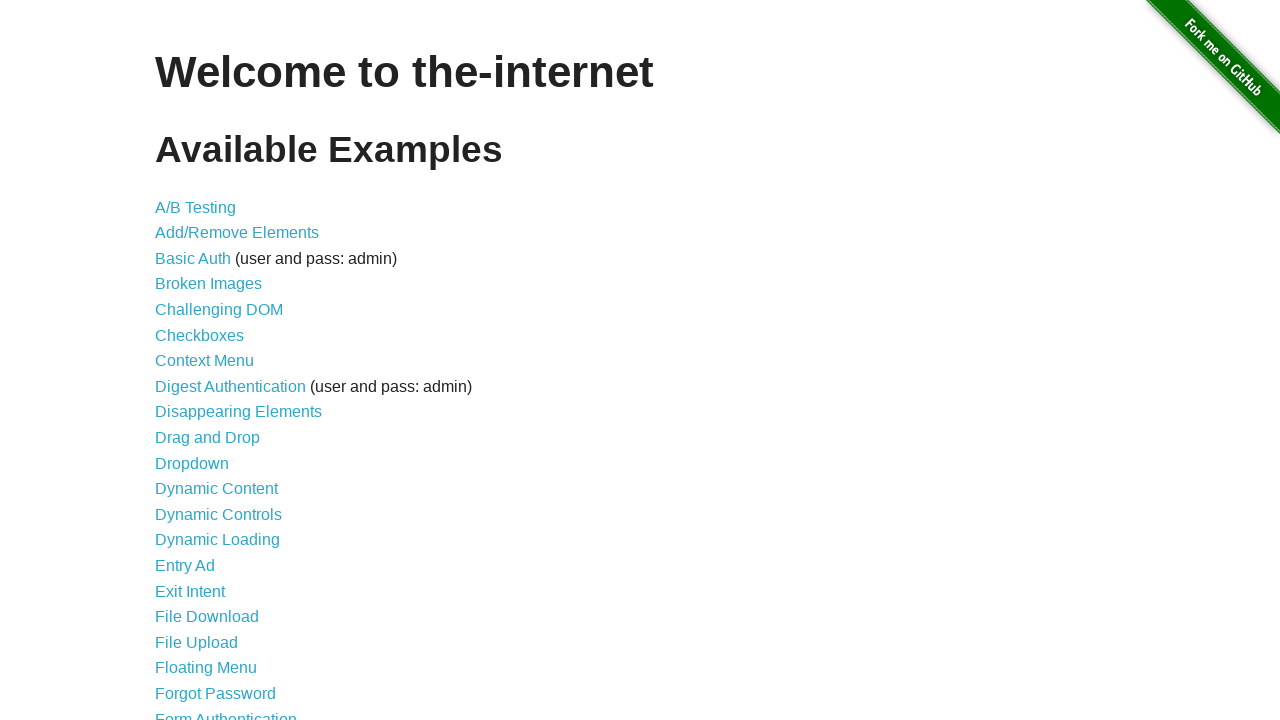

Clicked dropdown link to navigate to dropdown page at (192, 463) on a[href='/dropdown']
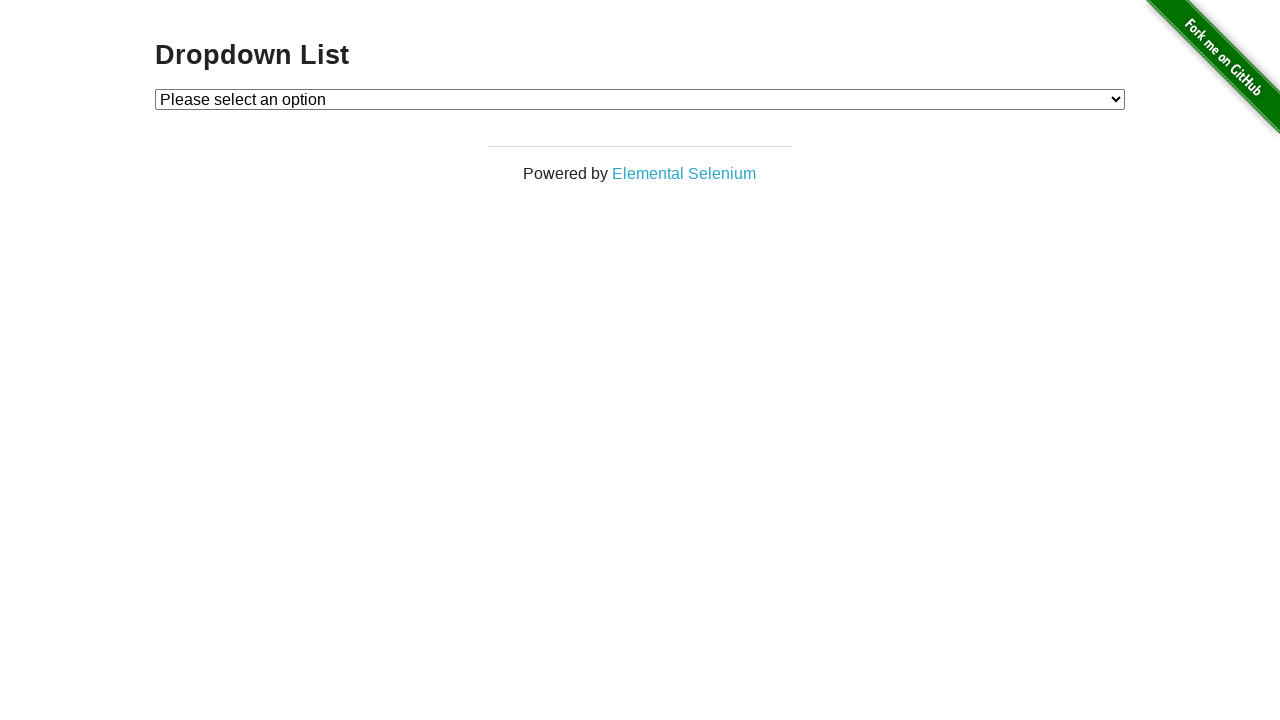

Selected Option 2 by visible text on #dropdown
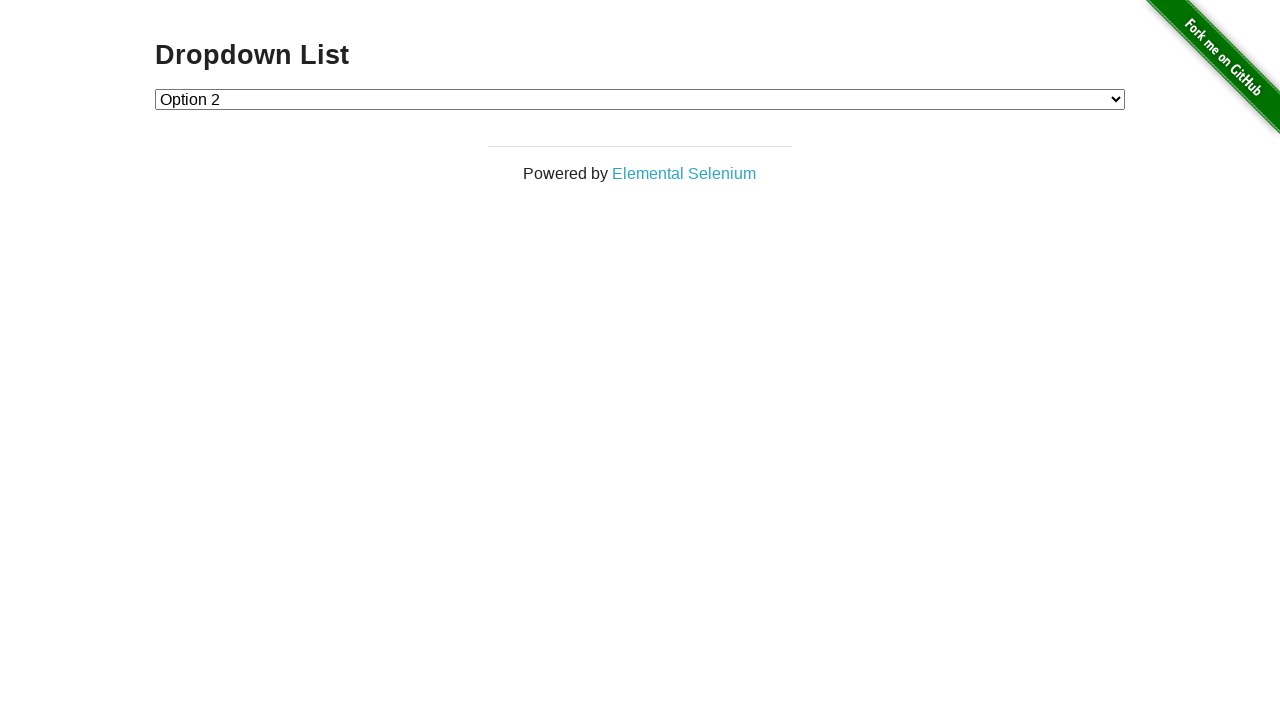

Selected Option 1 by value on #dropdown
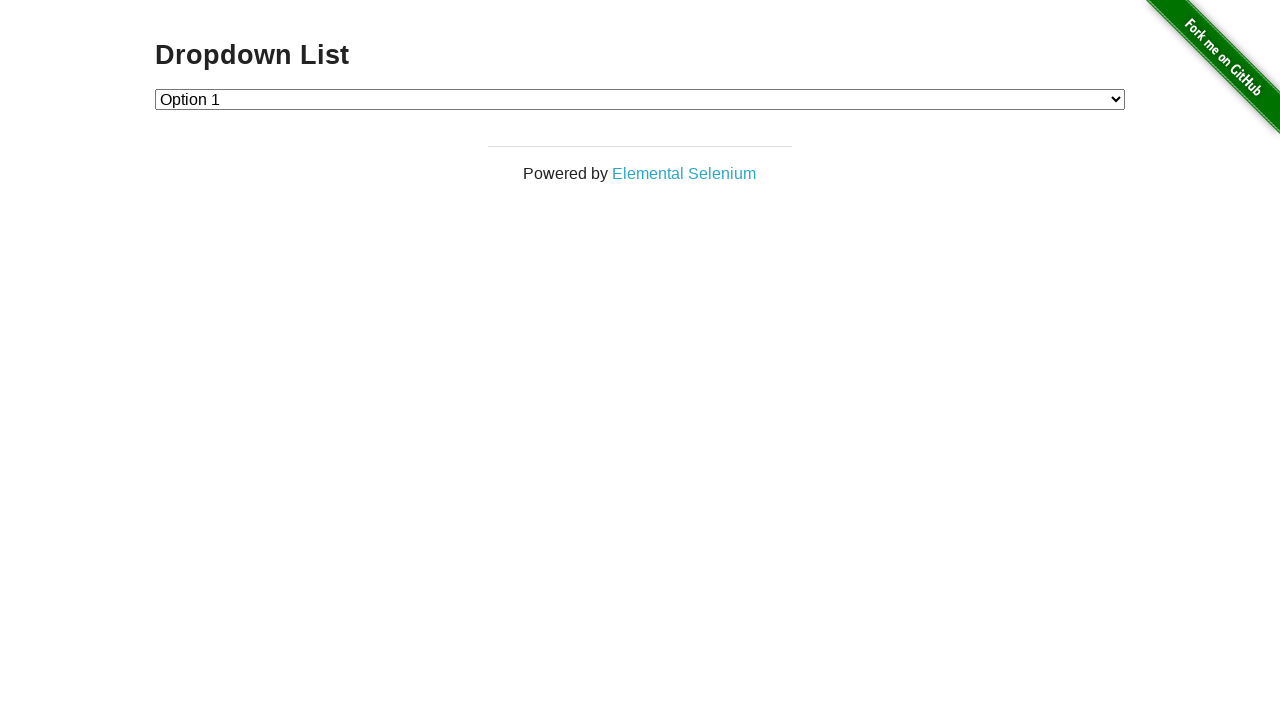

Selected Option 2 by index on #dropdown
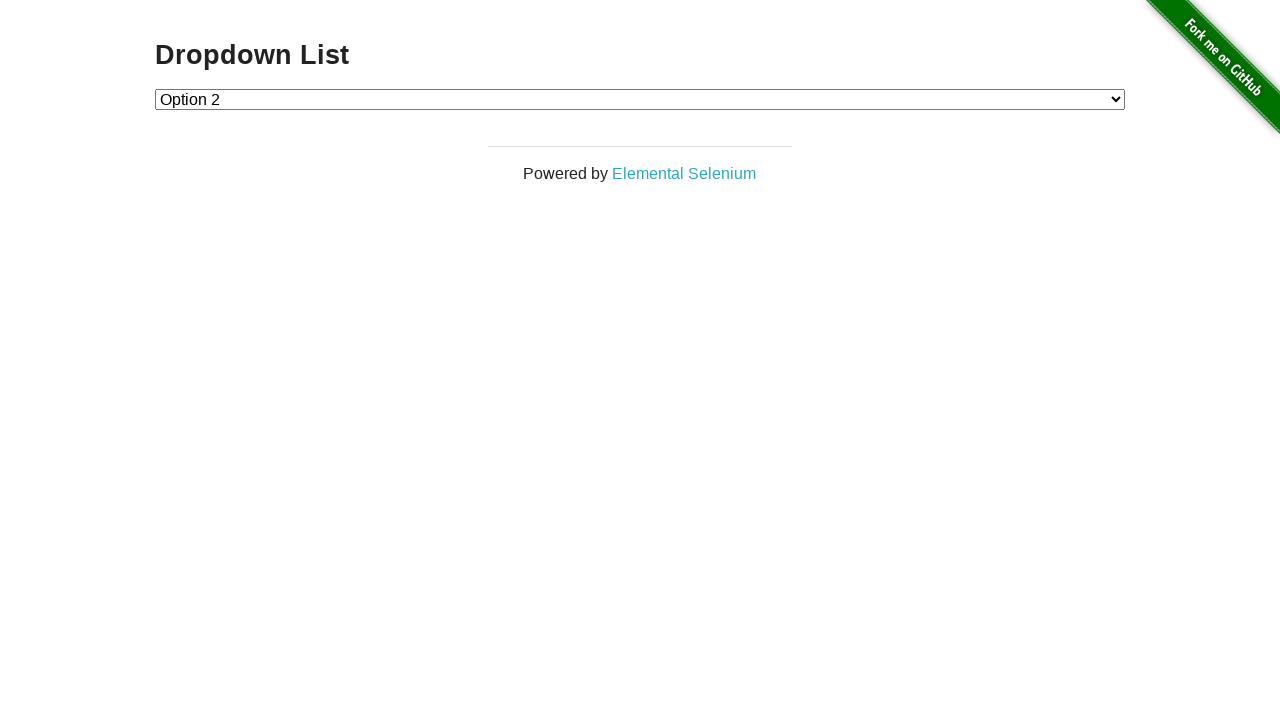

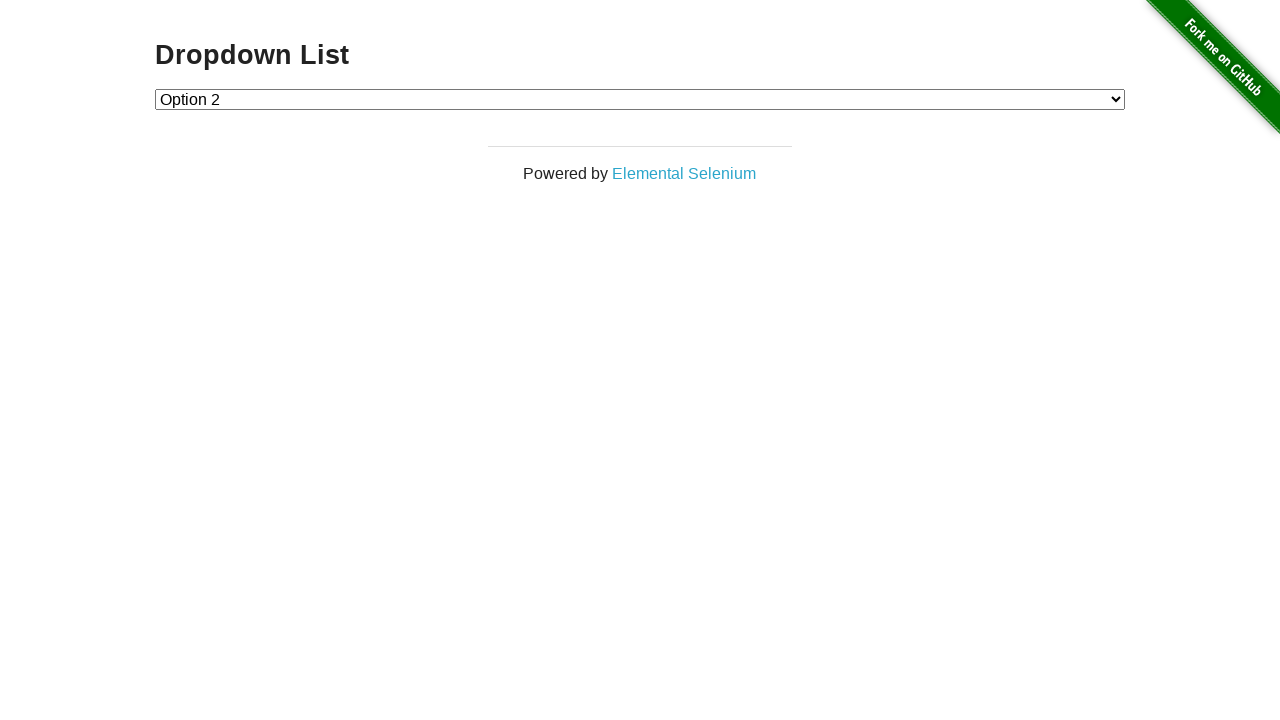